Tests an e-commerce site by searching for products containing "ber", adding them to cart, proceeding to checkout, and applying a promo code

Starting URL: https://rahulshettyacademy.com/seleniumPractise/#/

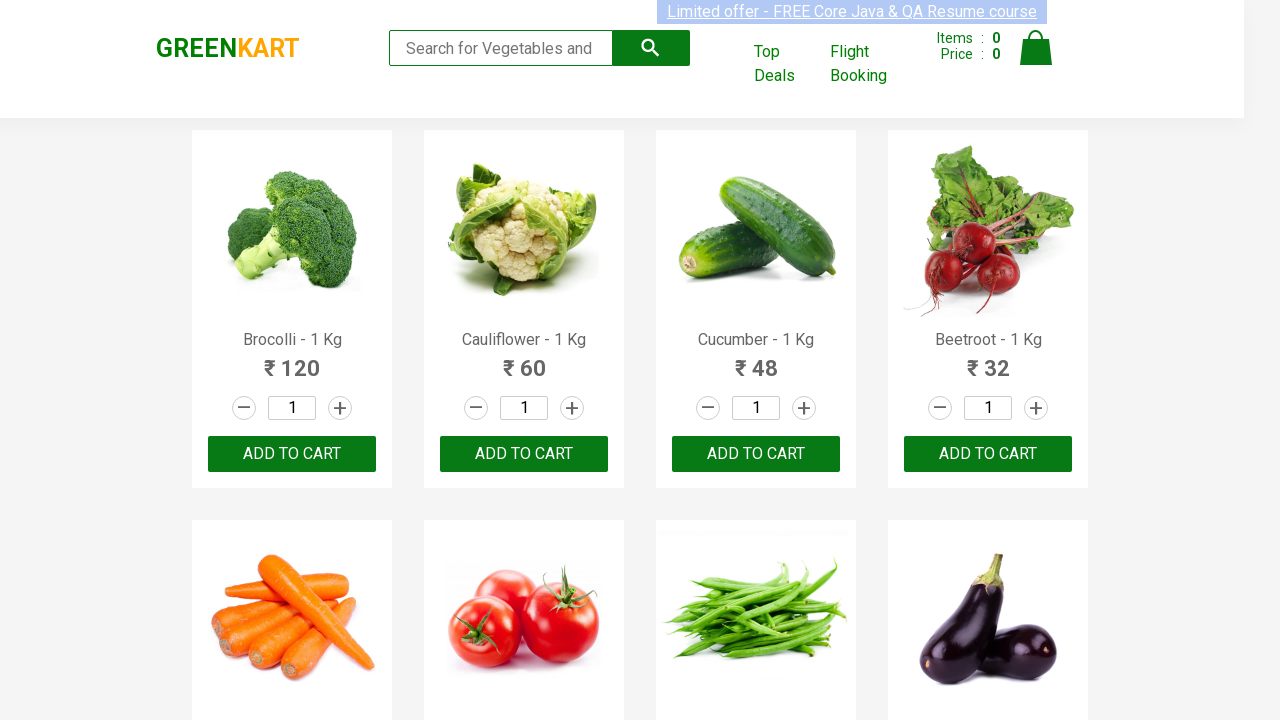

Filled search field with 'ber' on input.search-keyword
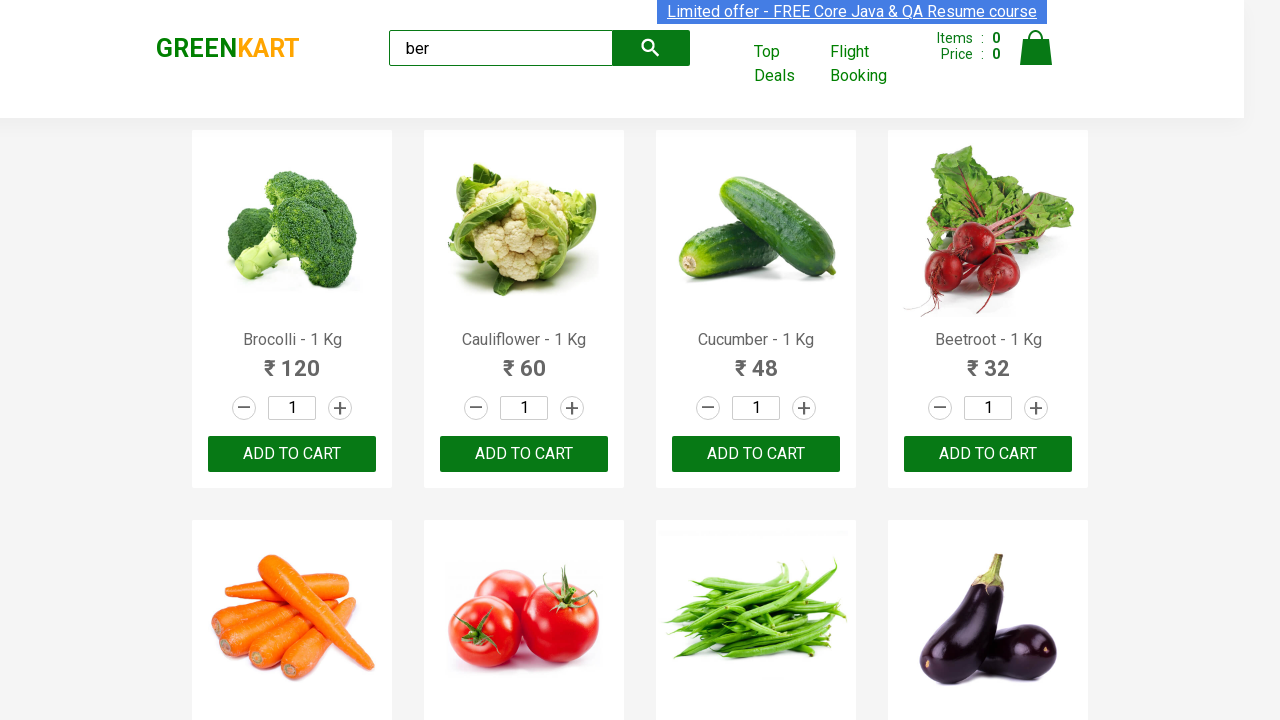

Waited for search results to filter
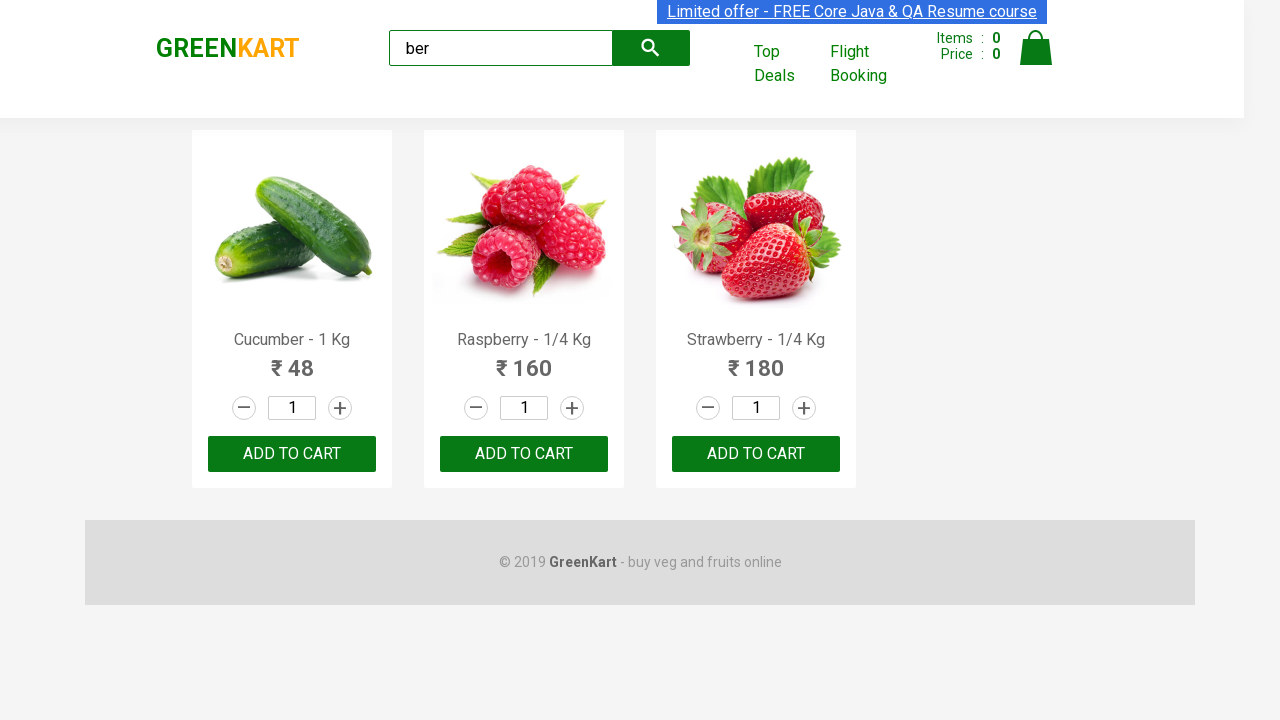

Located all product elements
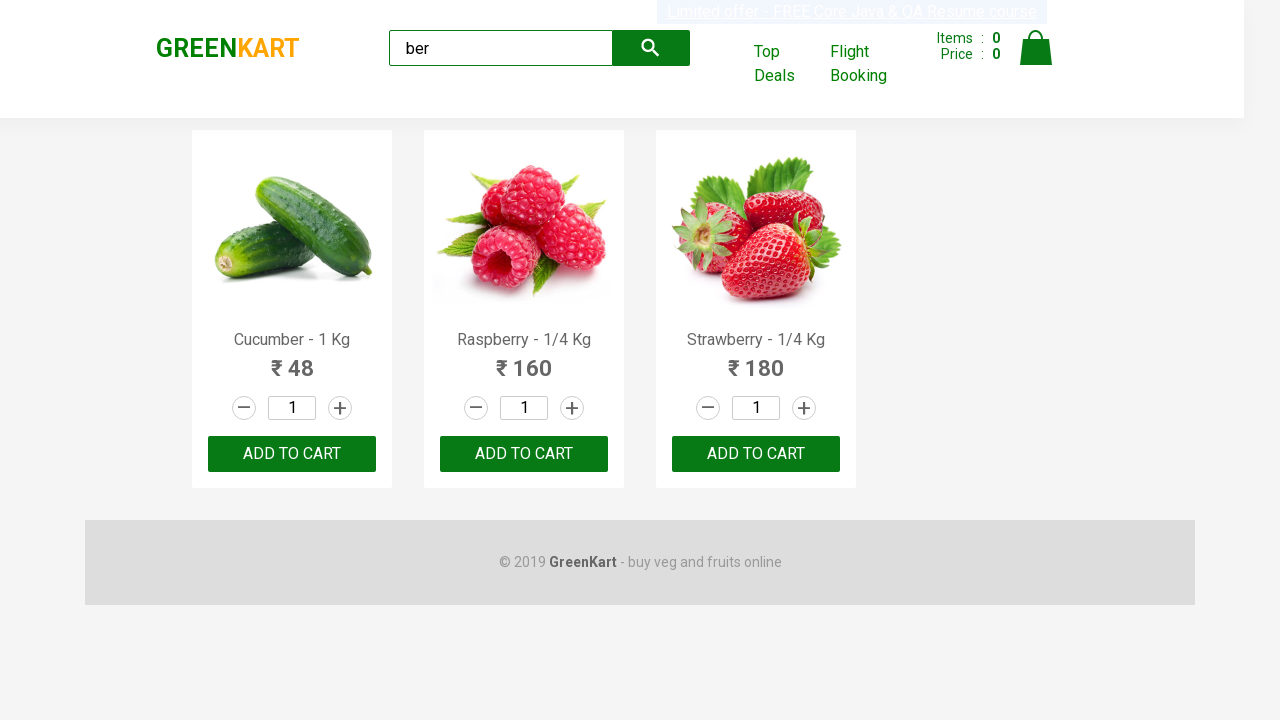

Verified 3 products are displayed
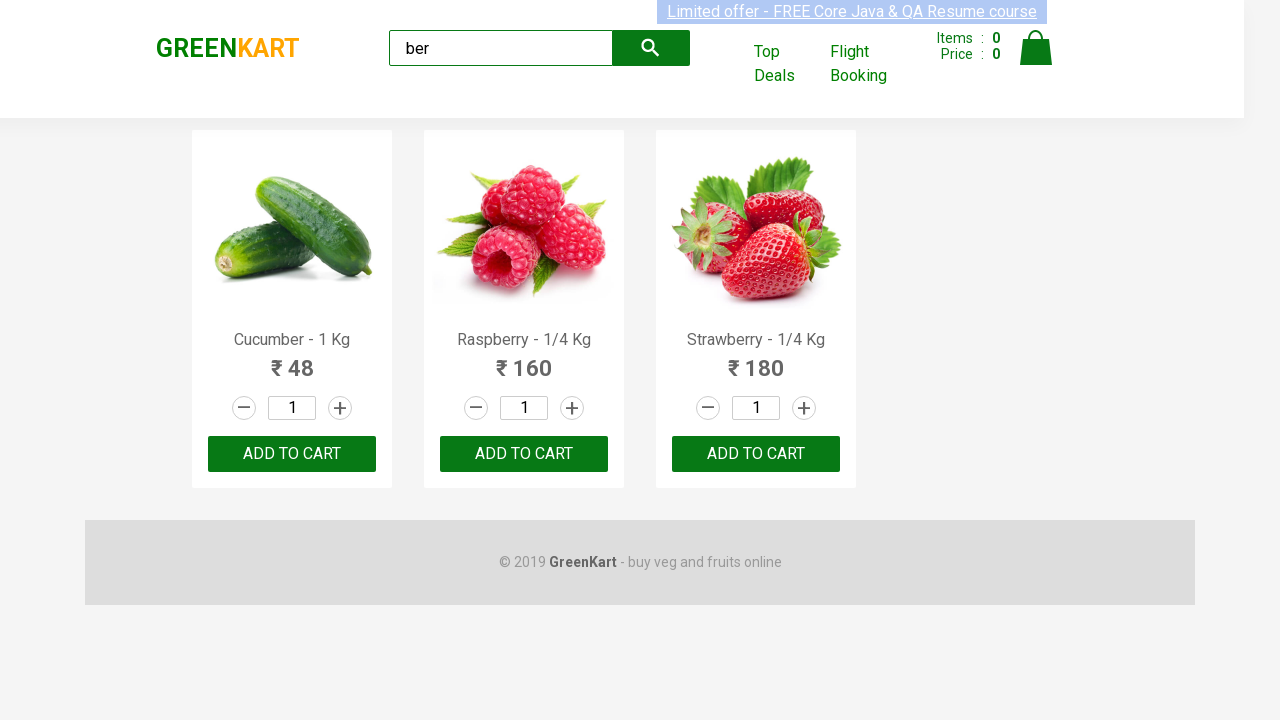

Located all product action buttons
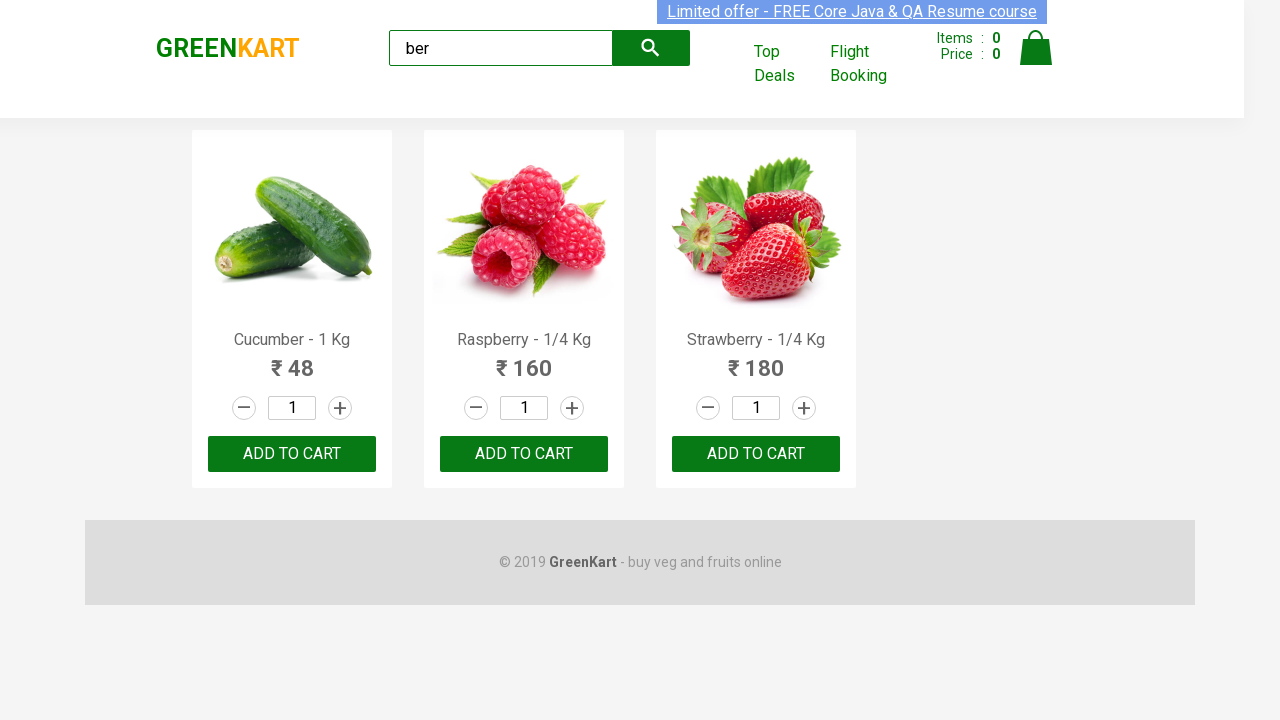

Clicked add to cart button at (292, 454) on xpath=//div[@class='product-action']/button >> nth=0
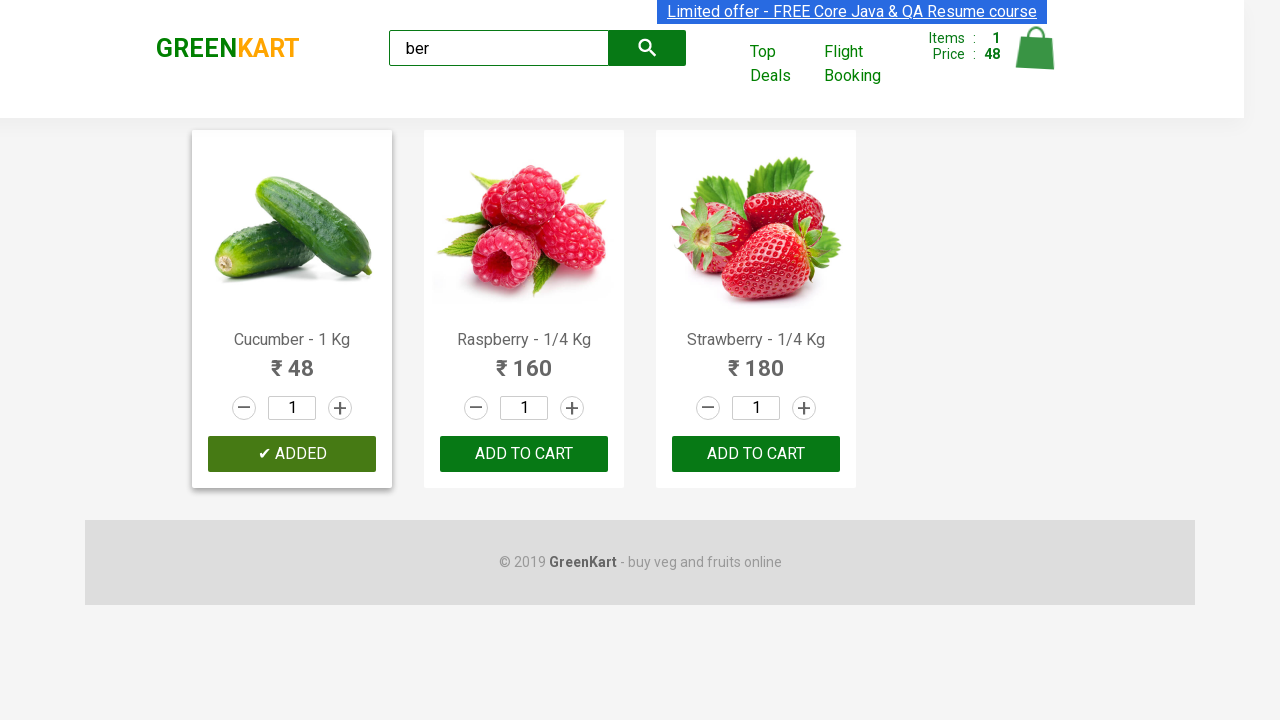

Clicked add to cart button at (524, 454) on xpath=//div[@class='product-action']/button >> nth=1
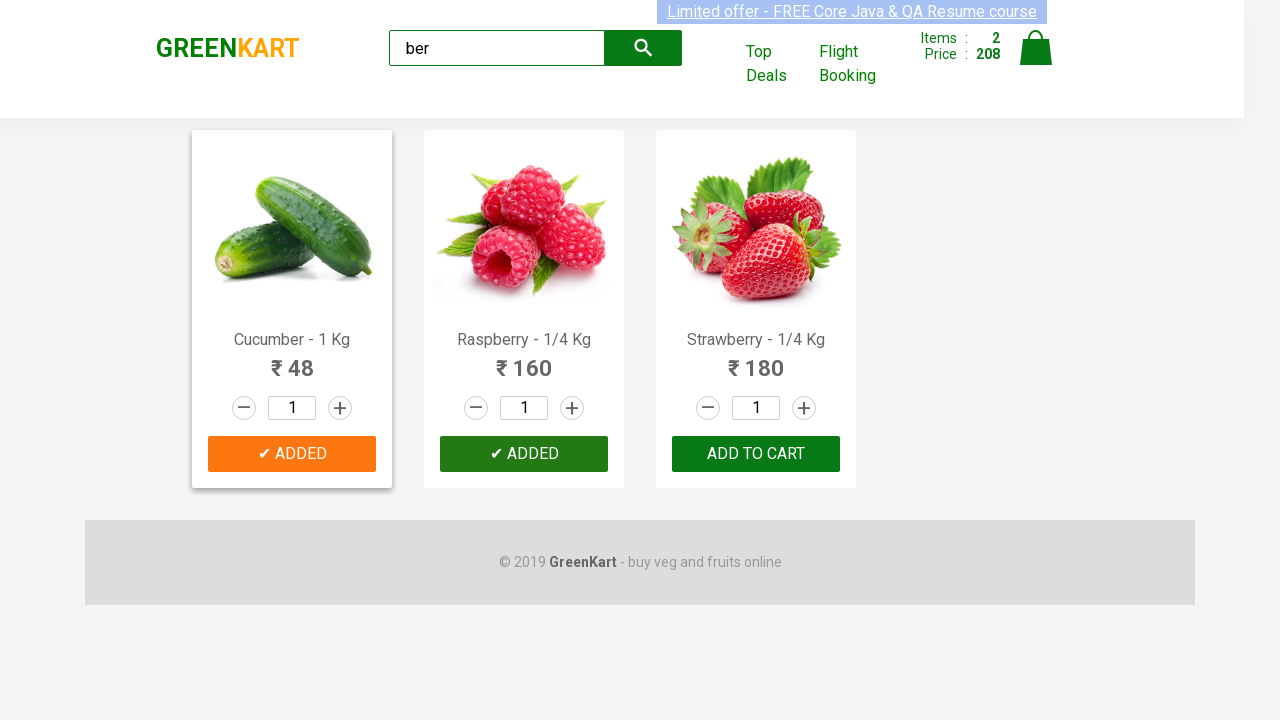

Clicked add to cart button at (756, 454) on xpath=//div[@class='product-action']/button >> nth=2
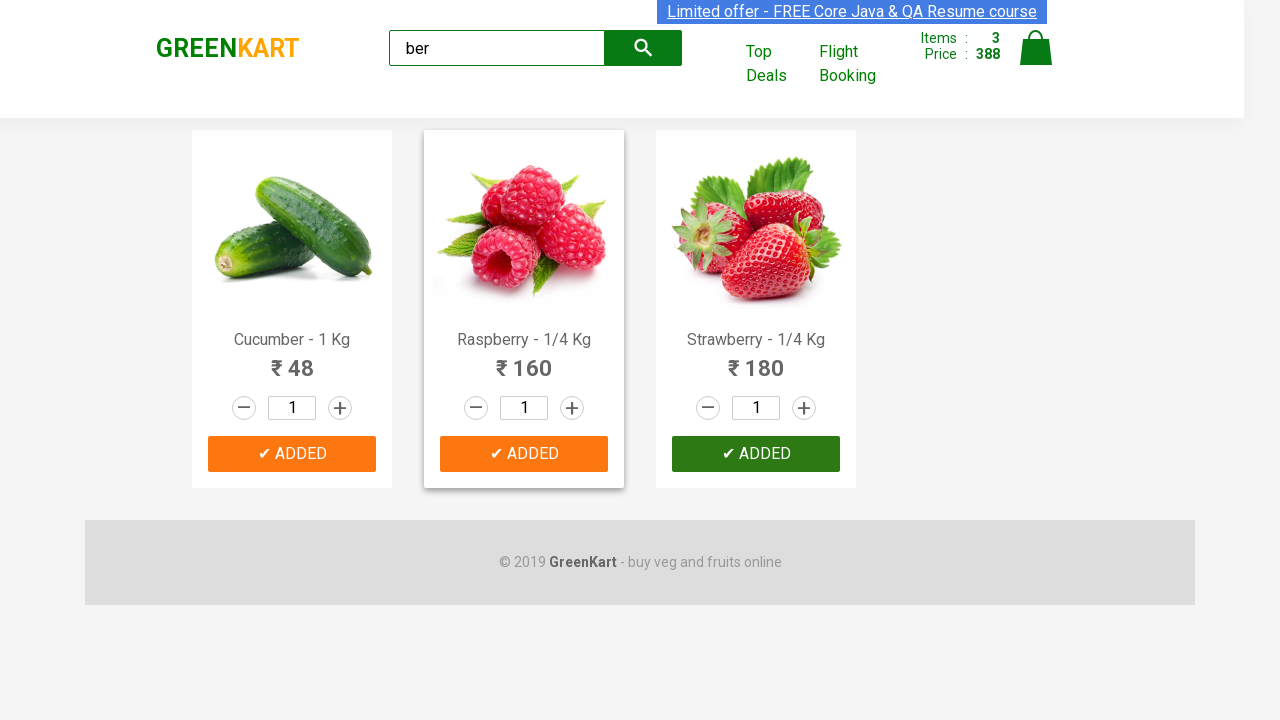

Clicked cart icon at (1036, 48) on img[alt='Cart']
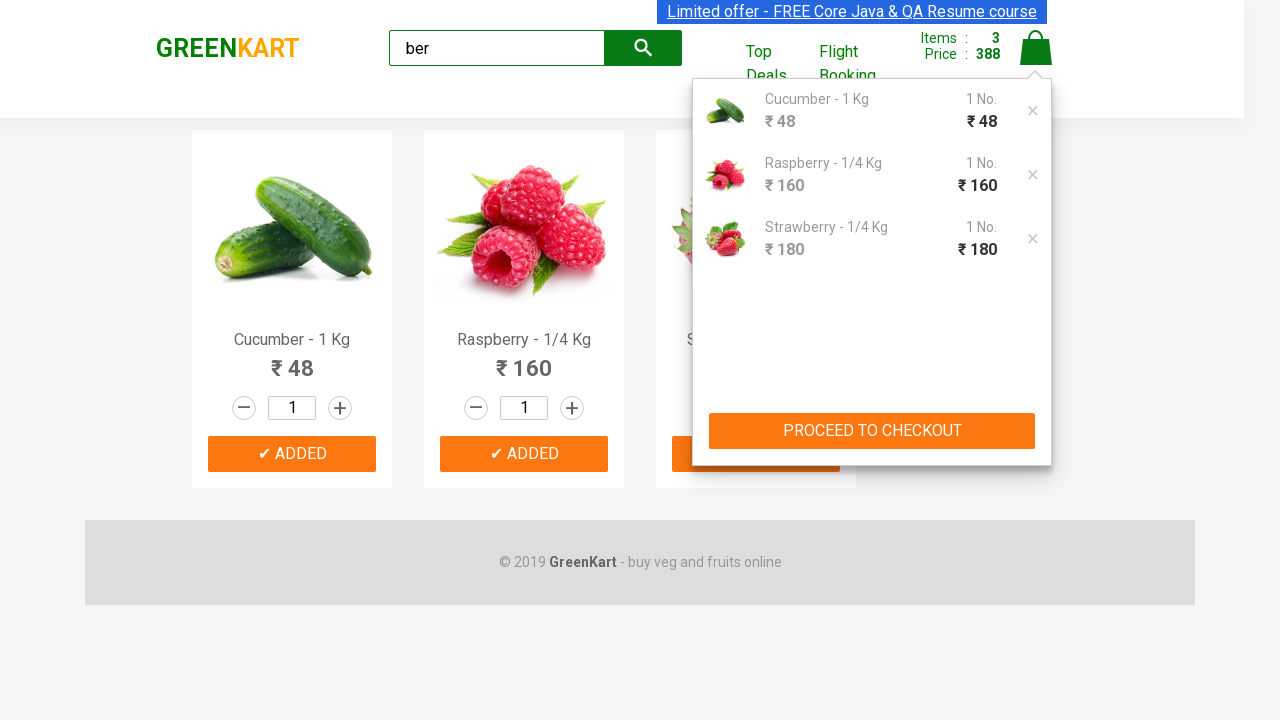

Clicked proceed to checkout button at (872, 431) on xpath=//button[text()='PROCEED TO CHECKOUT']
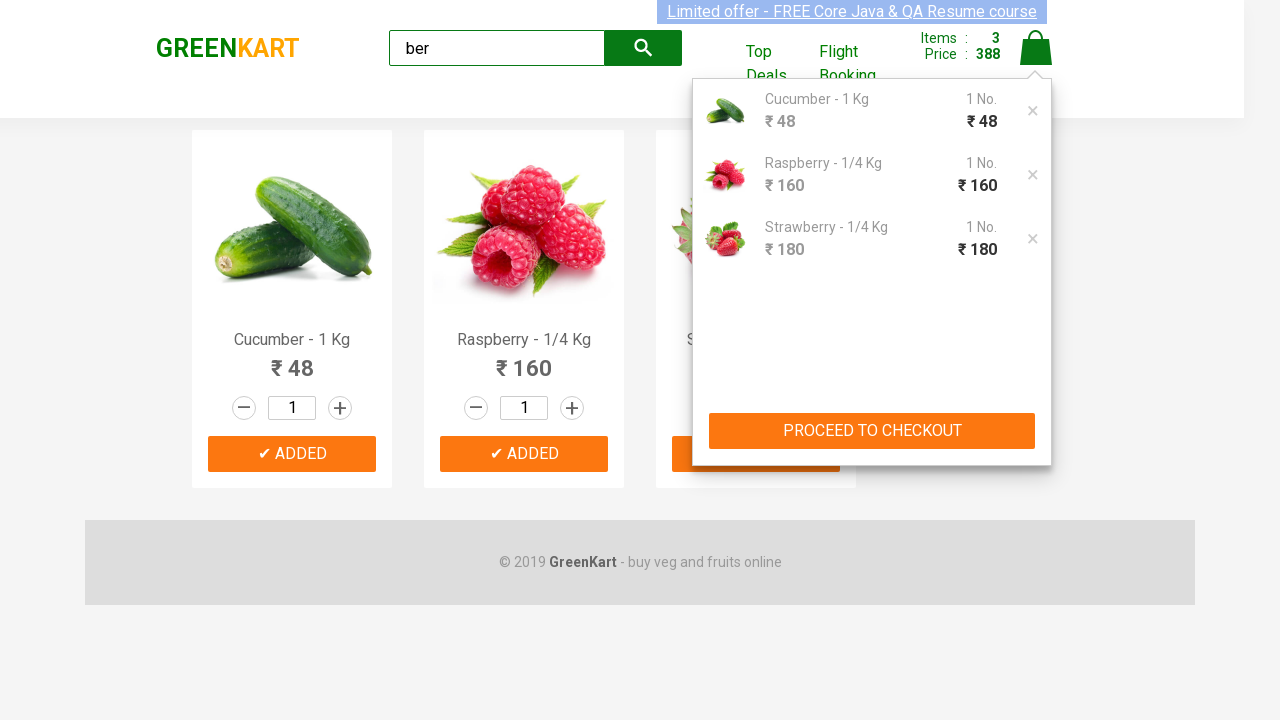

Promo code input field loaded
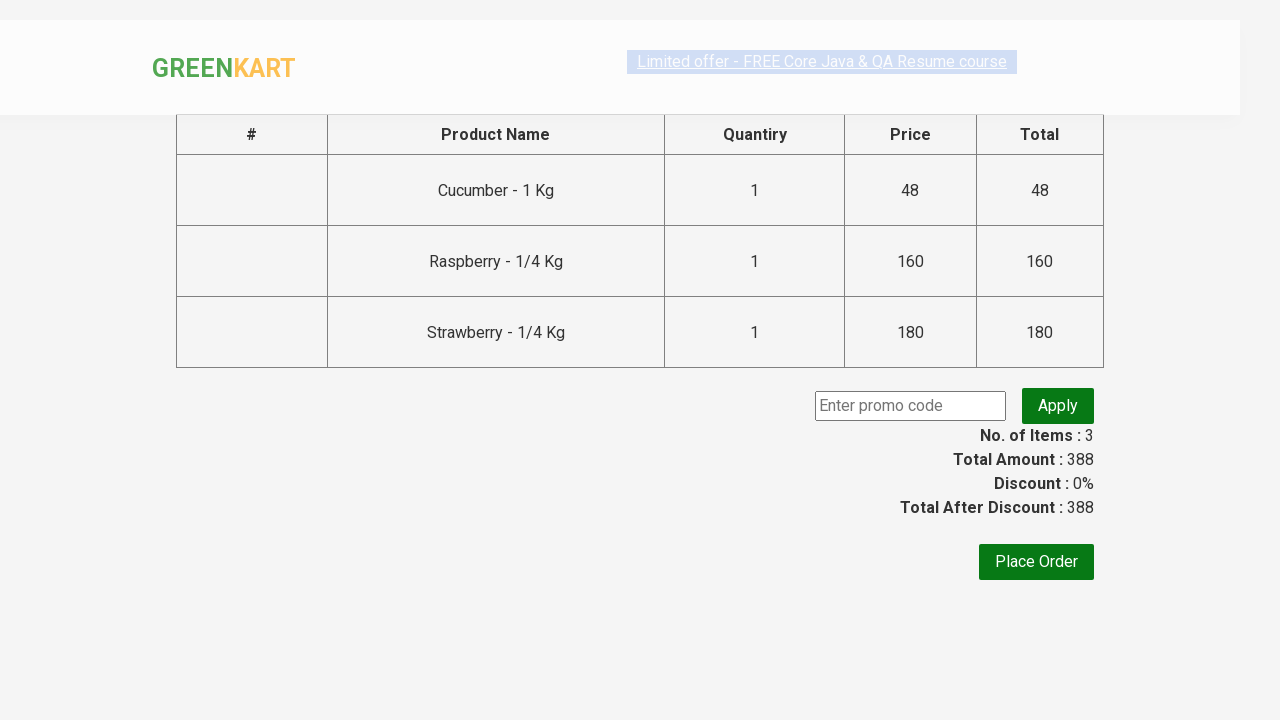

Filled promo code input with 'rahulshettyacademy' on input[class='promoCode']
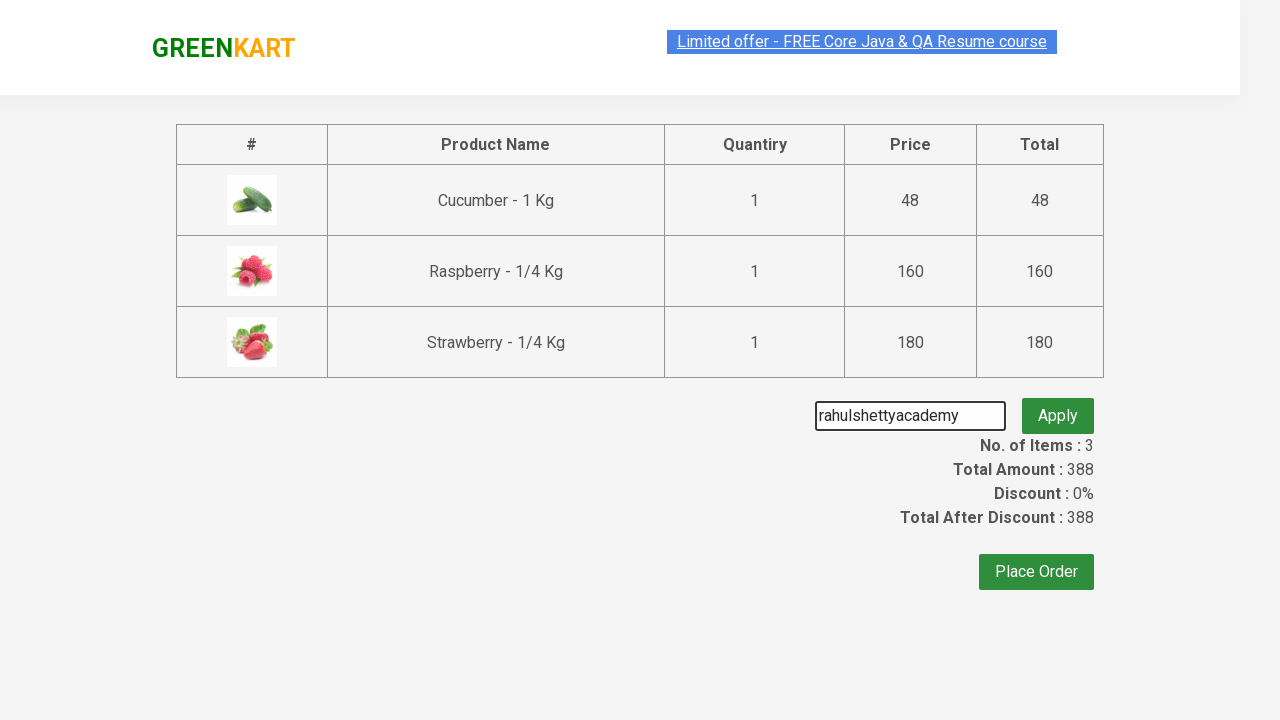

Clicked apply promo code button at (1058, 406) on .promoBtn
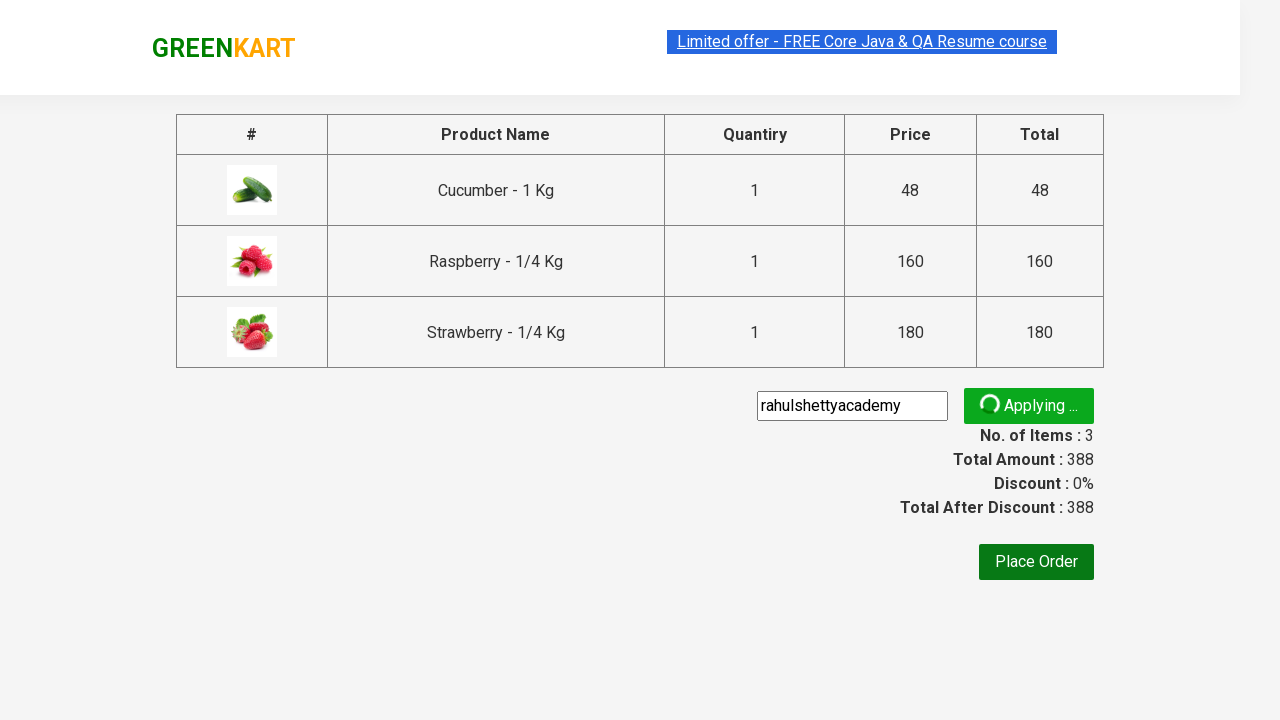

Promo confirmation message appeared
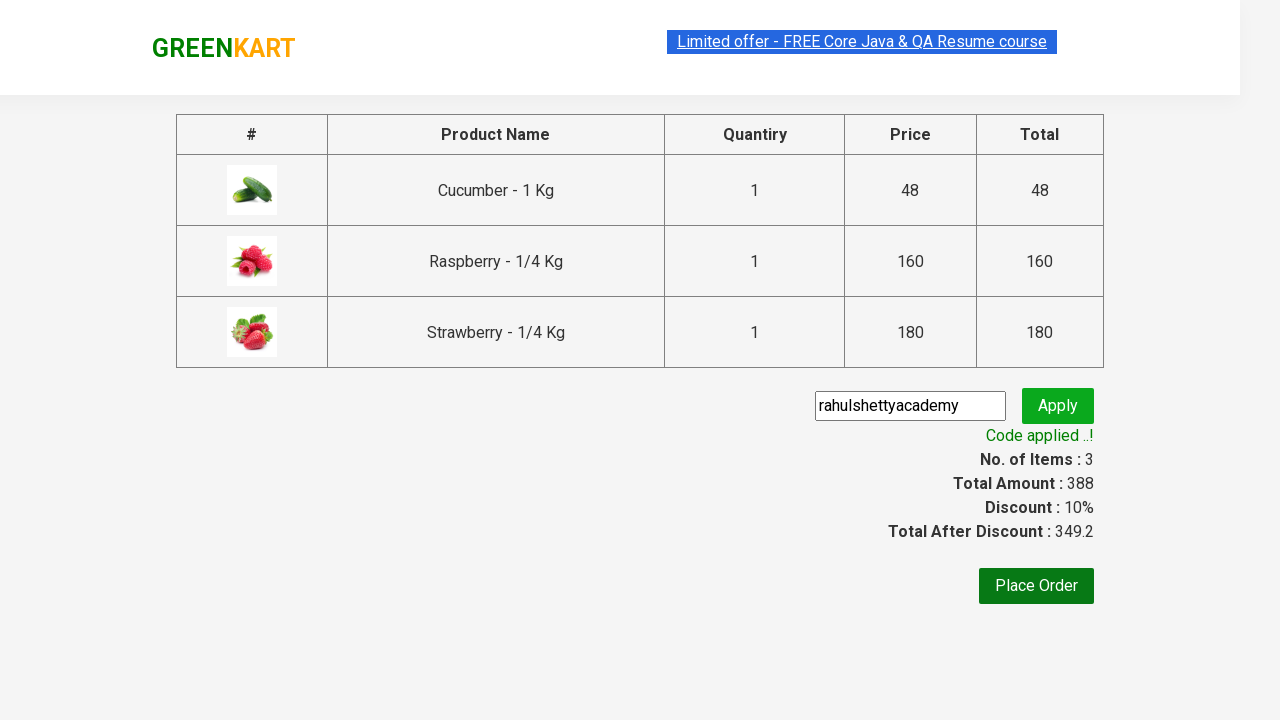

Retrieved promo confirmation text: Code applied ..!
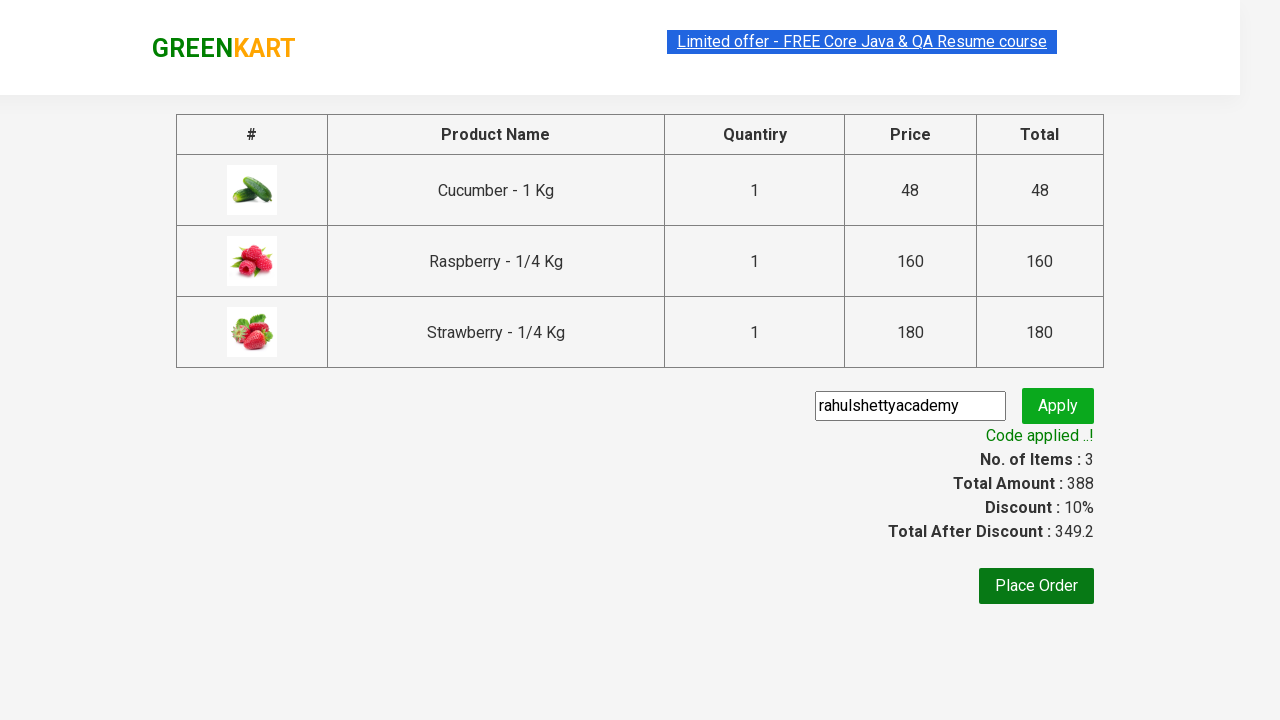

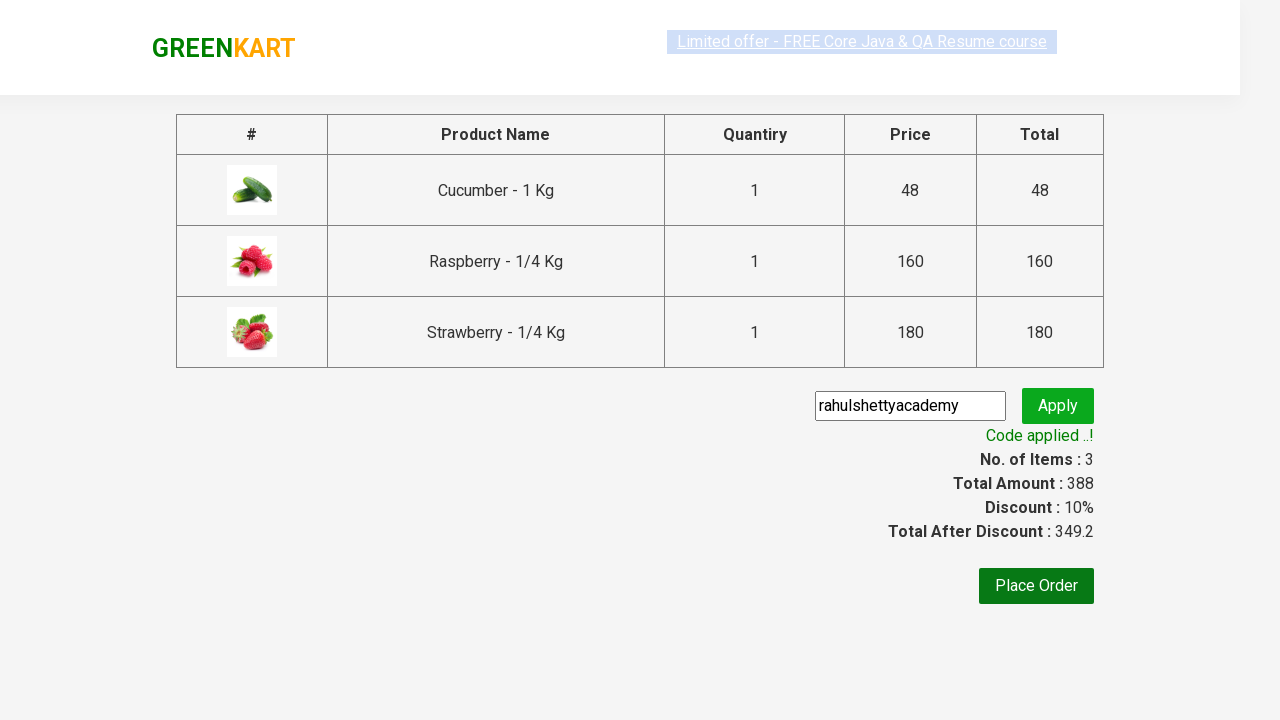